Basic browser automation test that navigates to Rahul Shetty Academy website and verifies the page loads by checking that the page title is available.

Starting URL: https://rahulshettyacademy.com

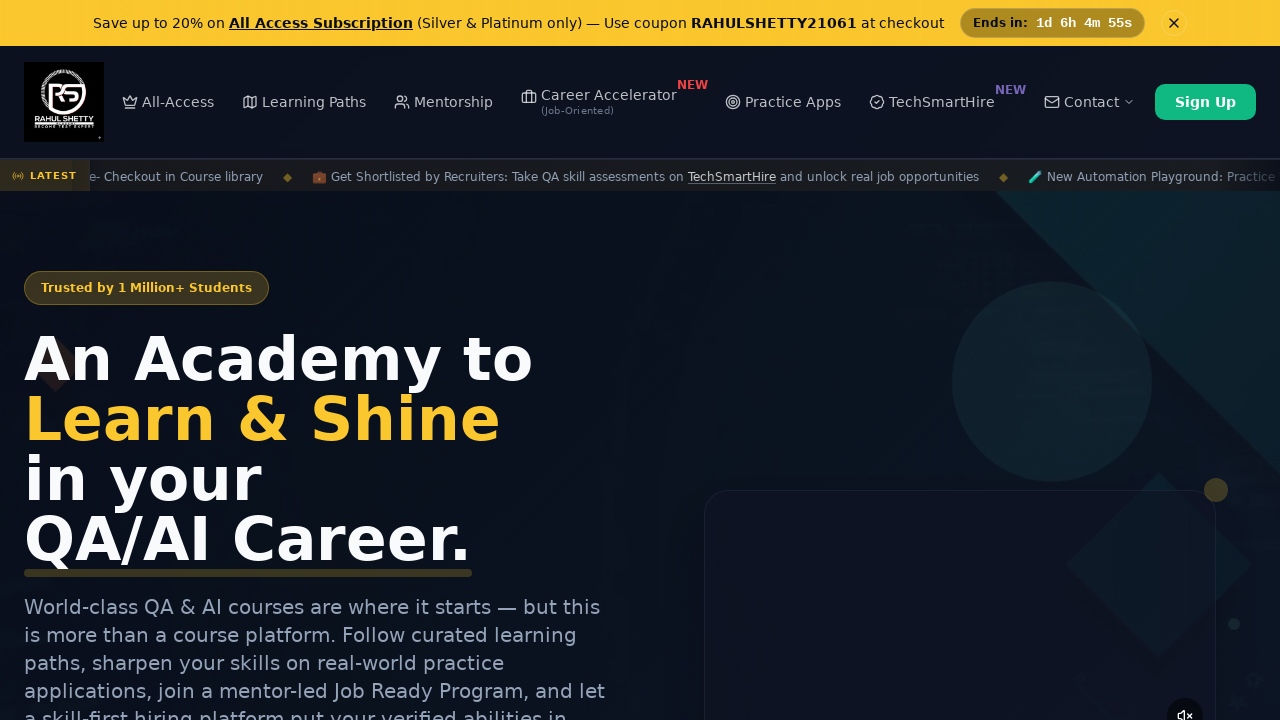

Waited for page to reach domcontentloaded state
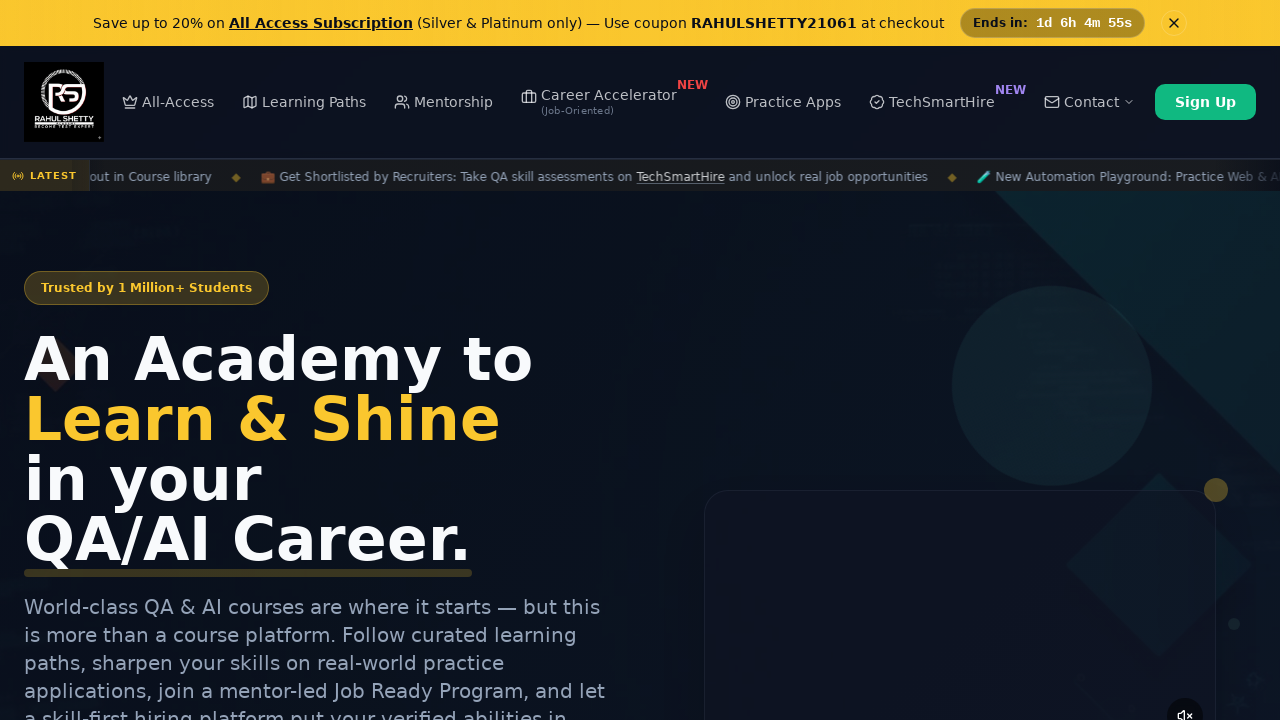

Retrieved page title: 'Rahul Shetty Academy | QA Automation, Playwright, AI Testing & Online Training'
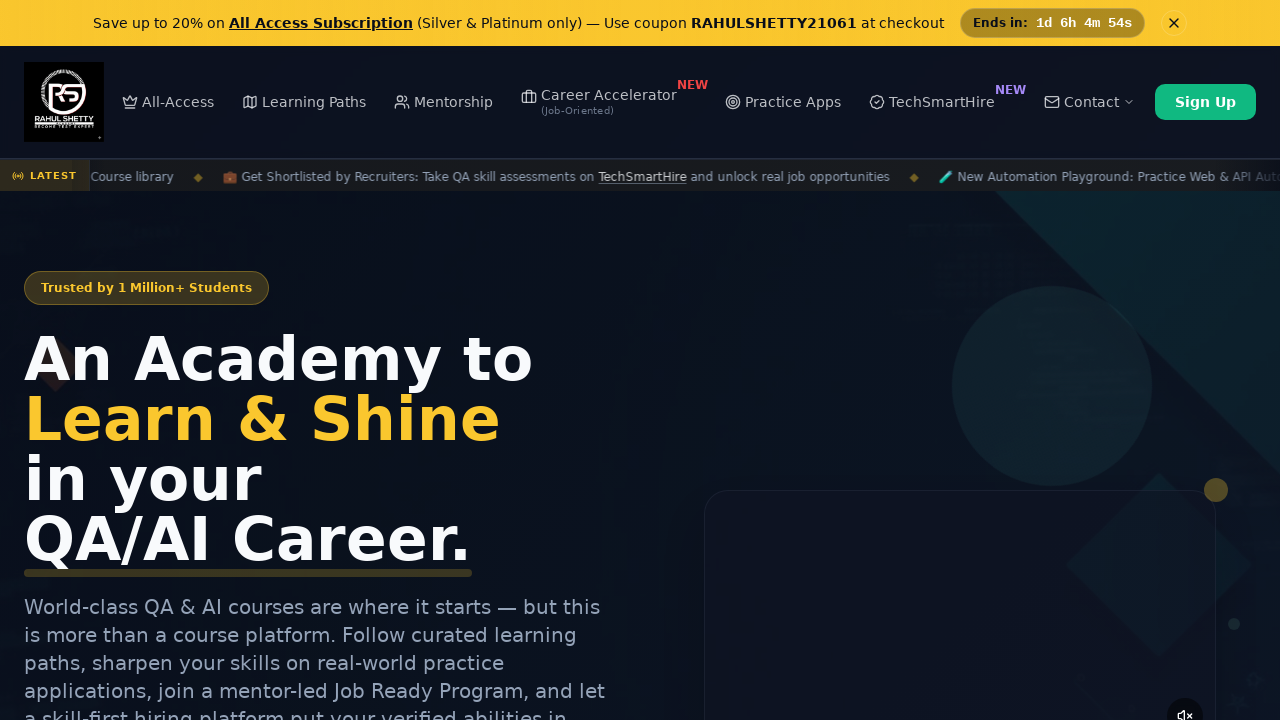

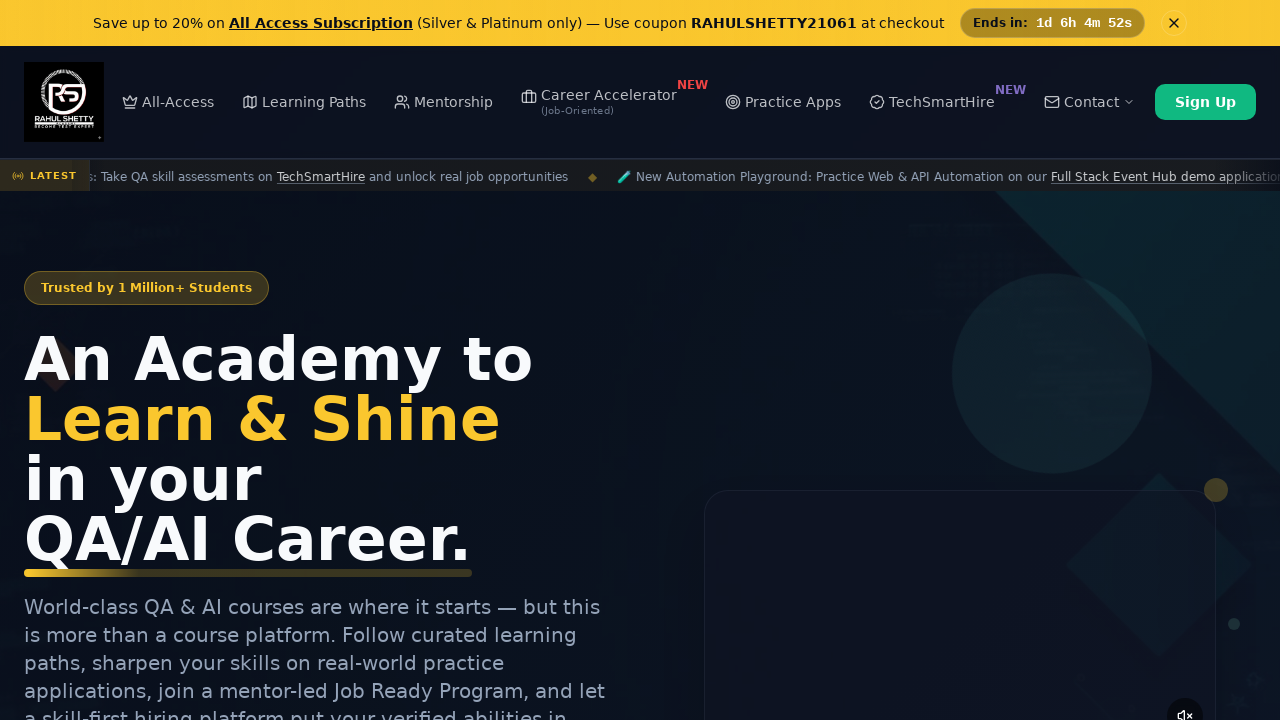